Navigates to Hacker News newest articles page and verifies that articles are displayed with titles and timestamps, then navigates through multiple pages to verify pagination works.

Starting URL: https://news.ycombinator.com/newest

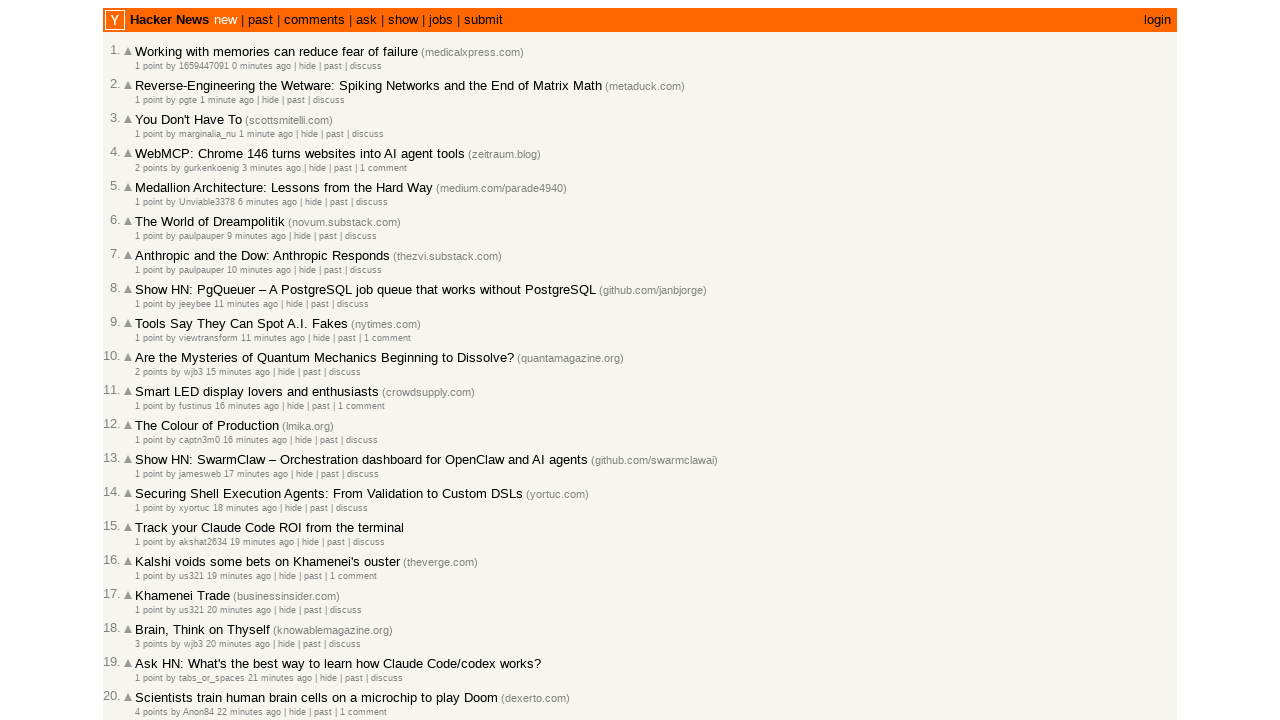

Waited for articles to load on the first page
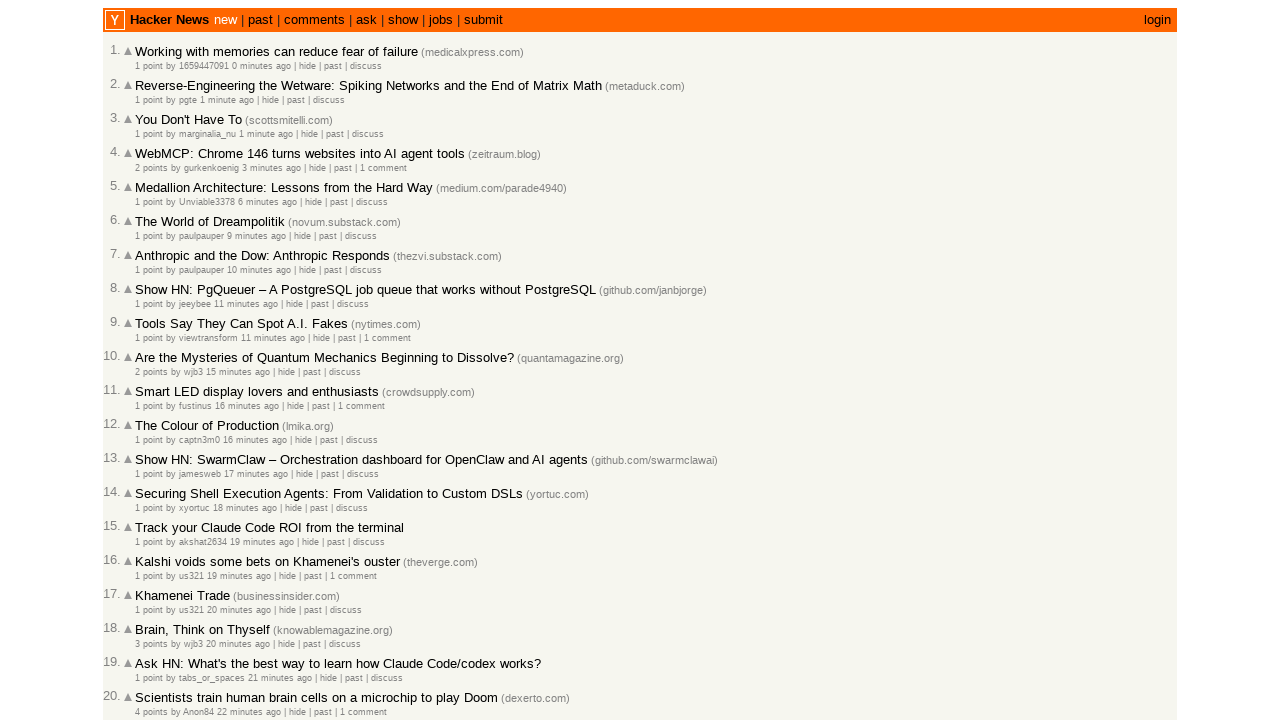

Verified article titles are present
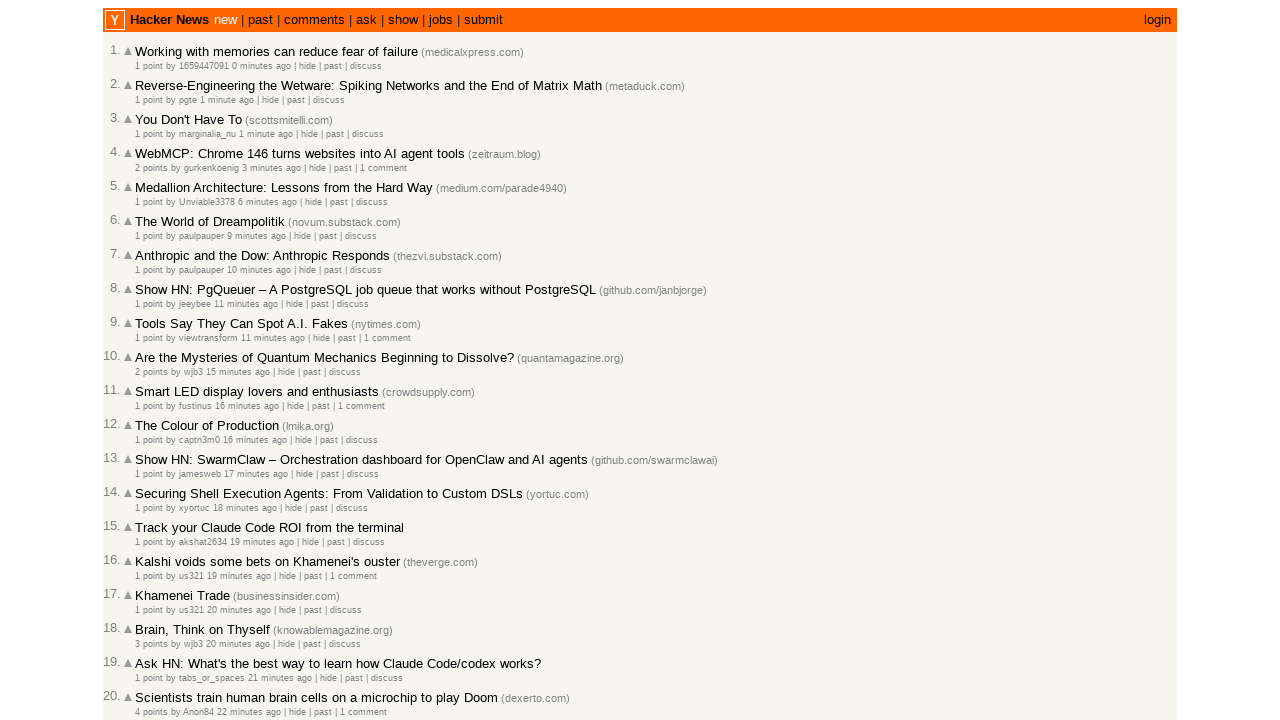

Verified age/timestamp elements are present
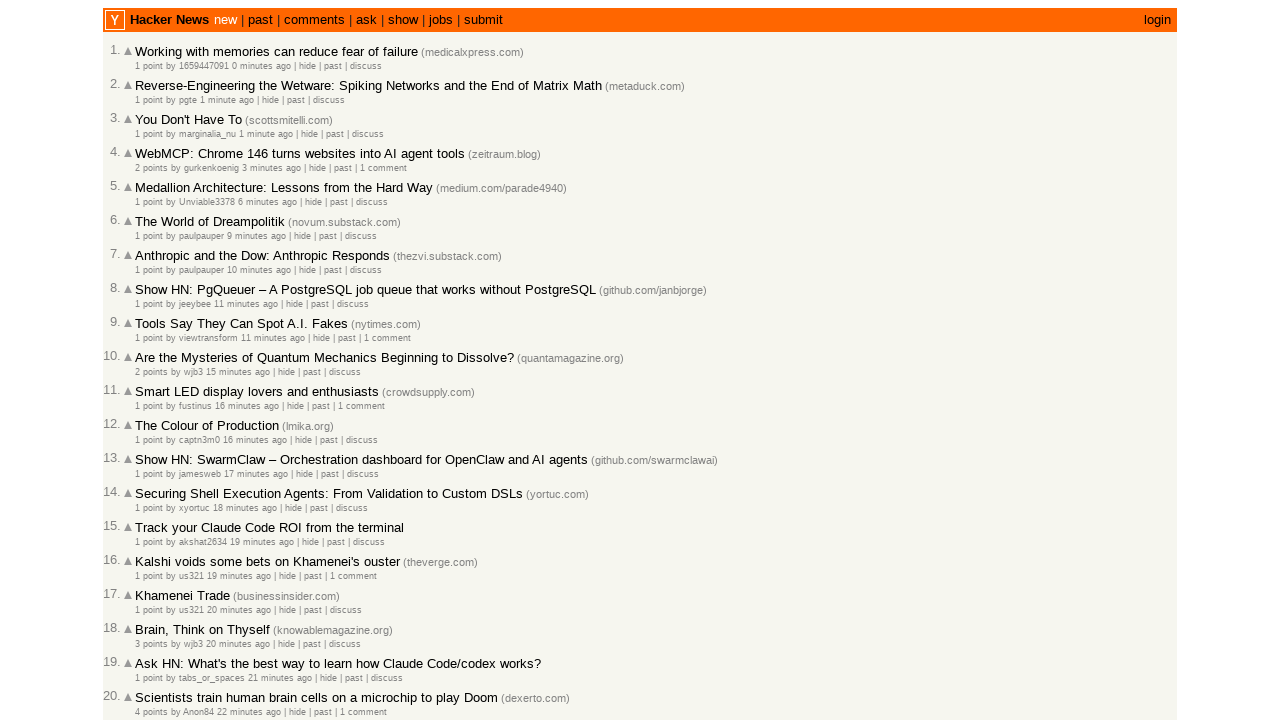

Navigated to second page of newest articles
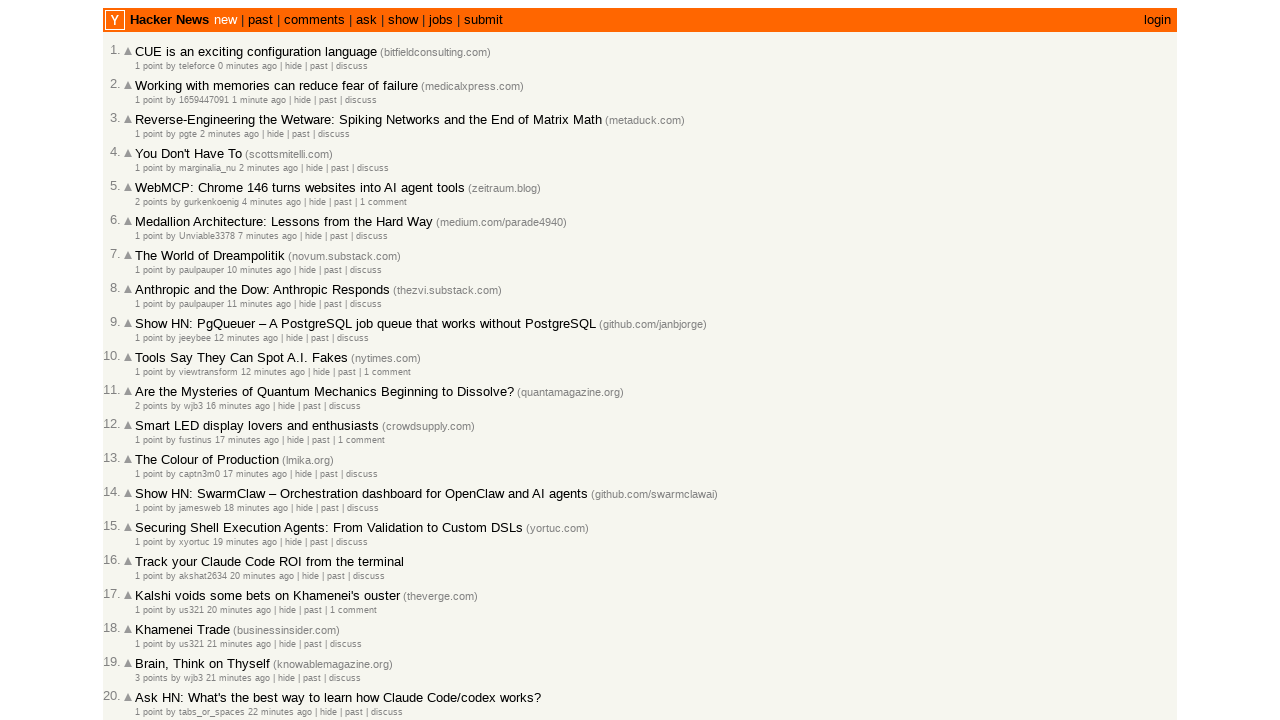

Waited for articles to load on the second page
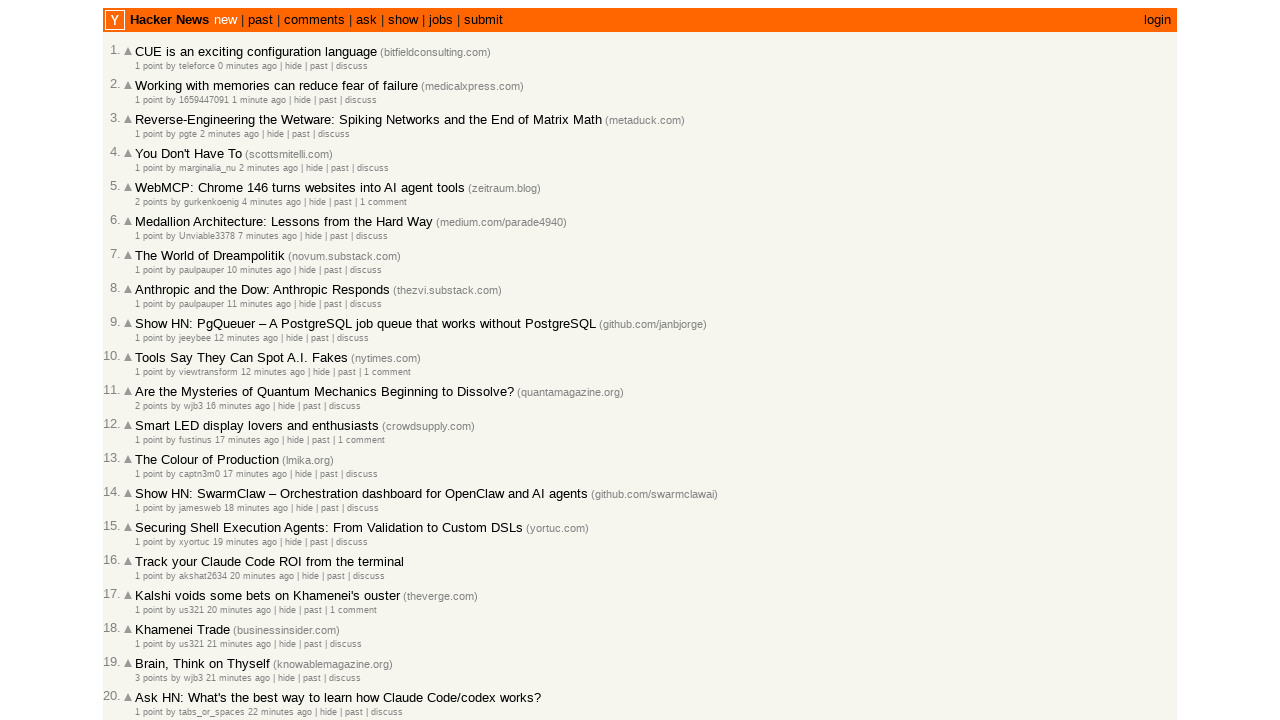

Navigated to third page of newest articles
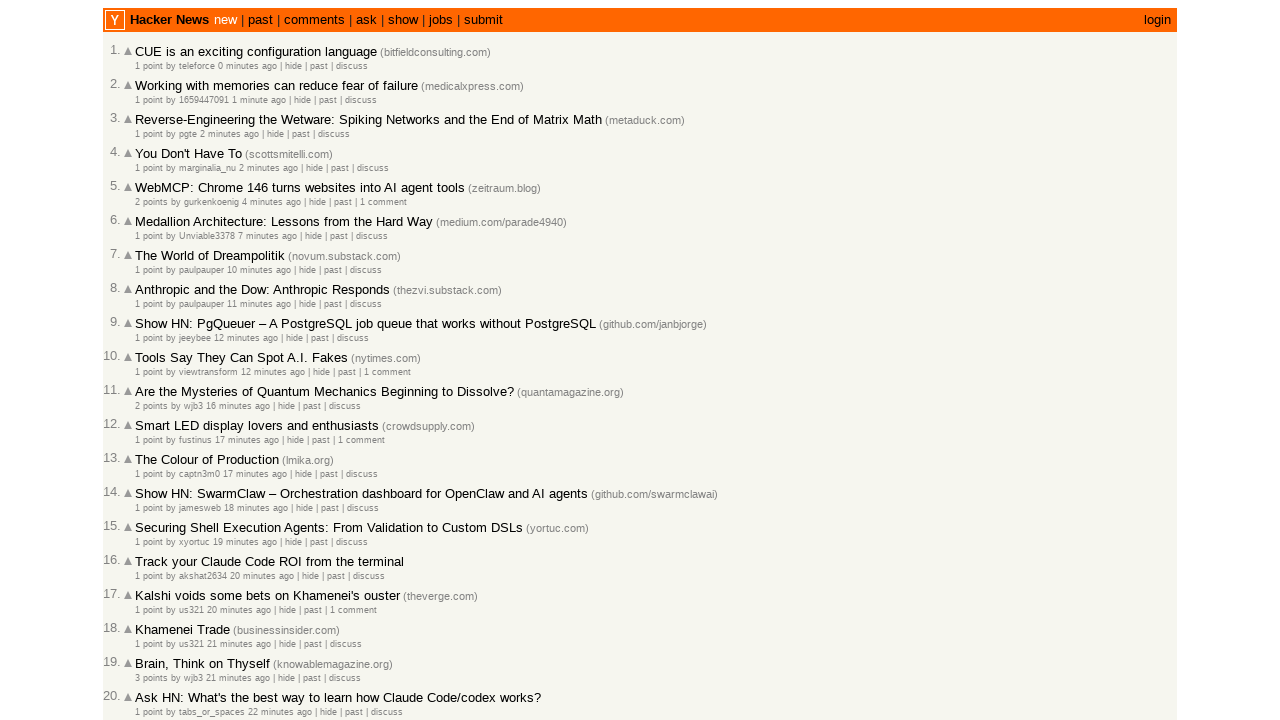

Waited for articles to load on the third page
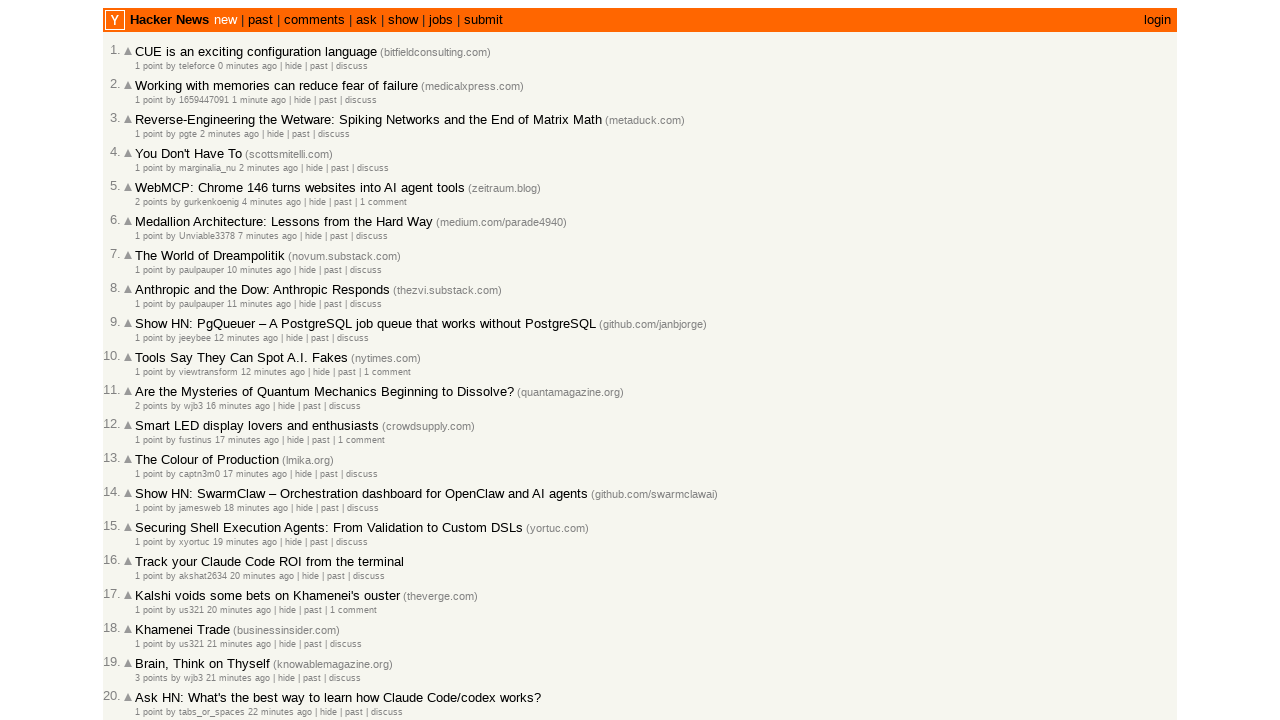

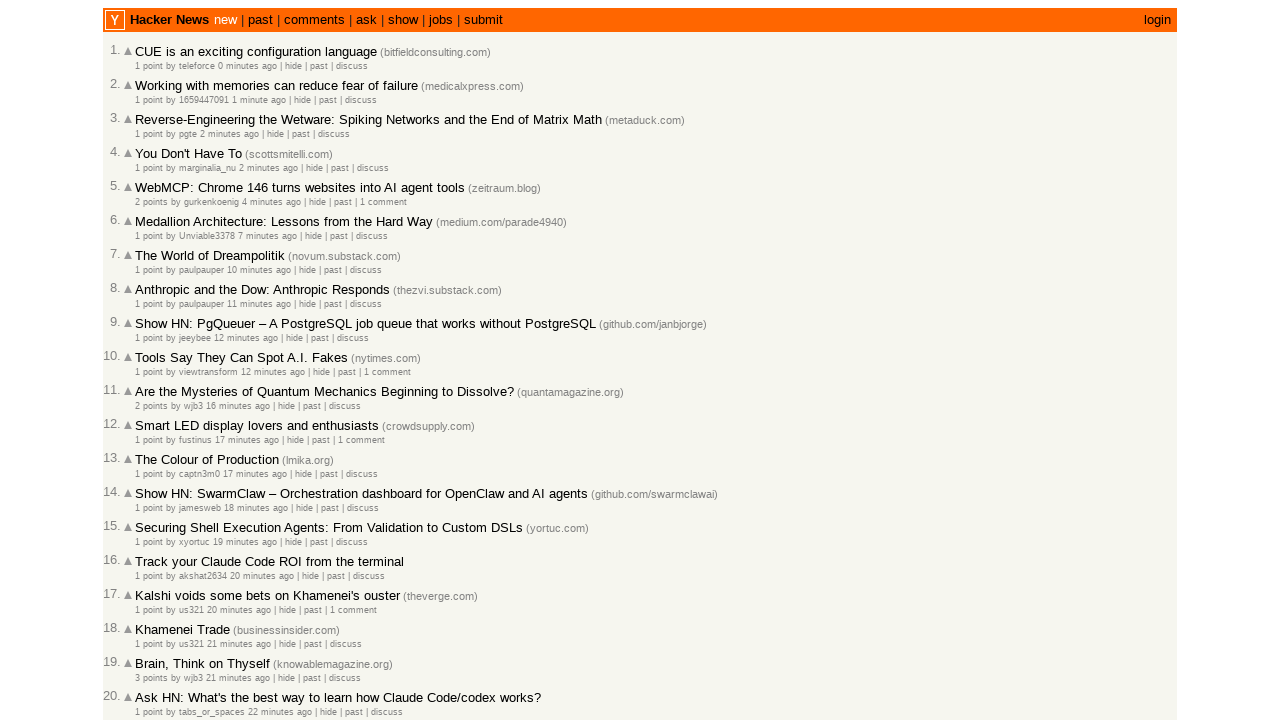